Tests a registration form by filling in first name, last name, address, and email fields

Starting URL: http://demo.automationtesting.in/Register.html

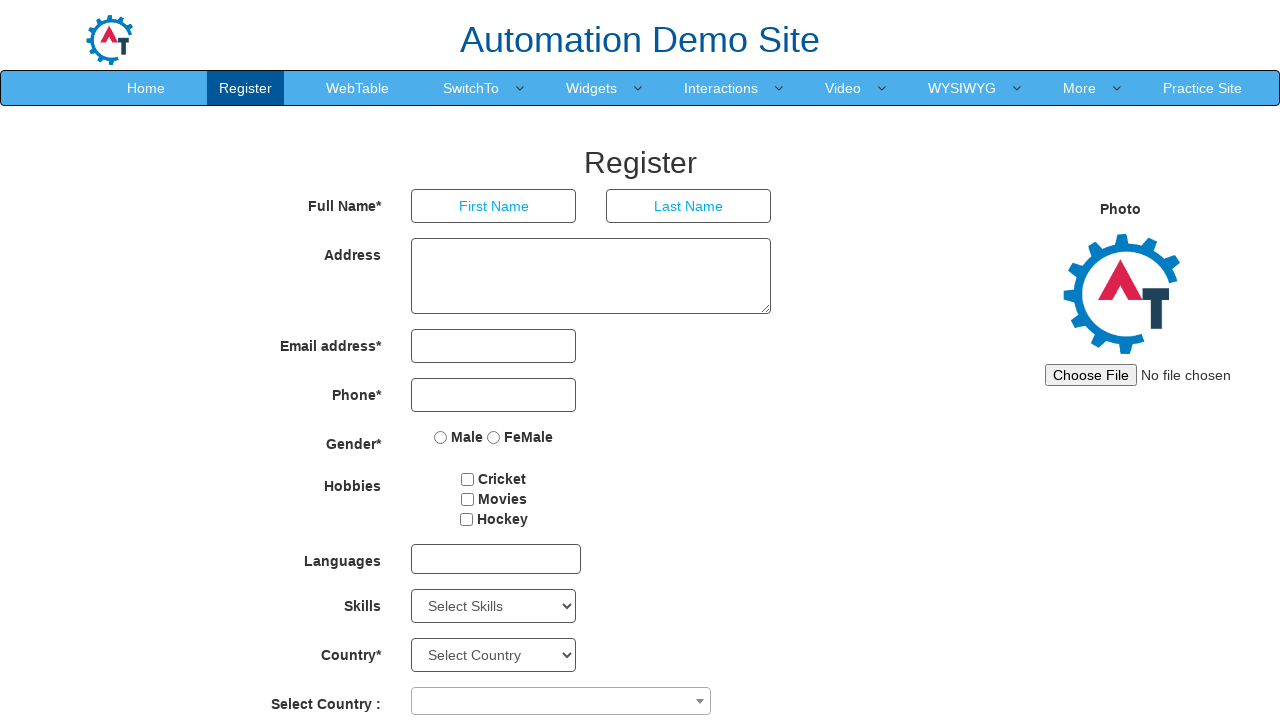

Filled first name field with 'Michael' on (//input[@type='text'])[1]
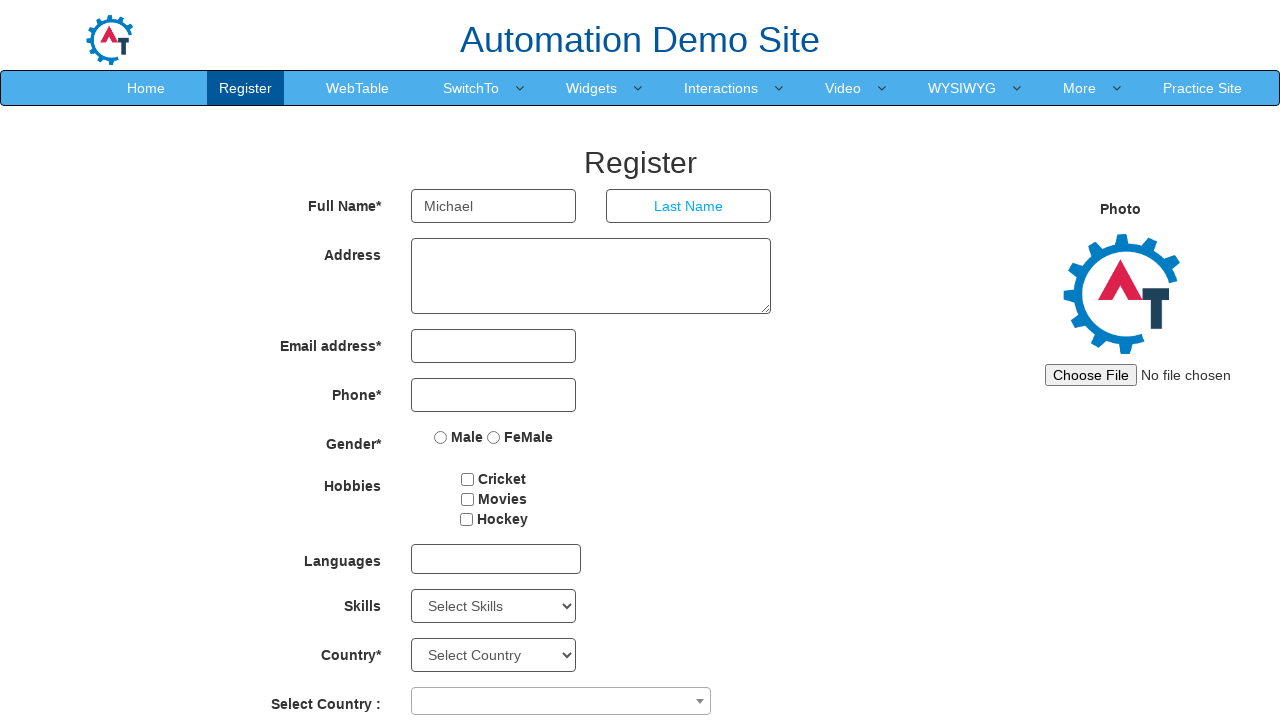

Filled last name field with 'Johnson' on (//input[@type='text'])[2]
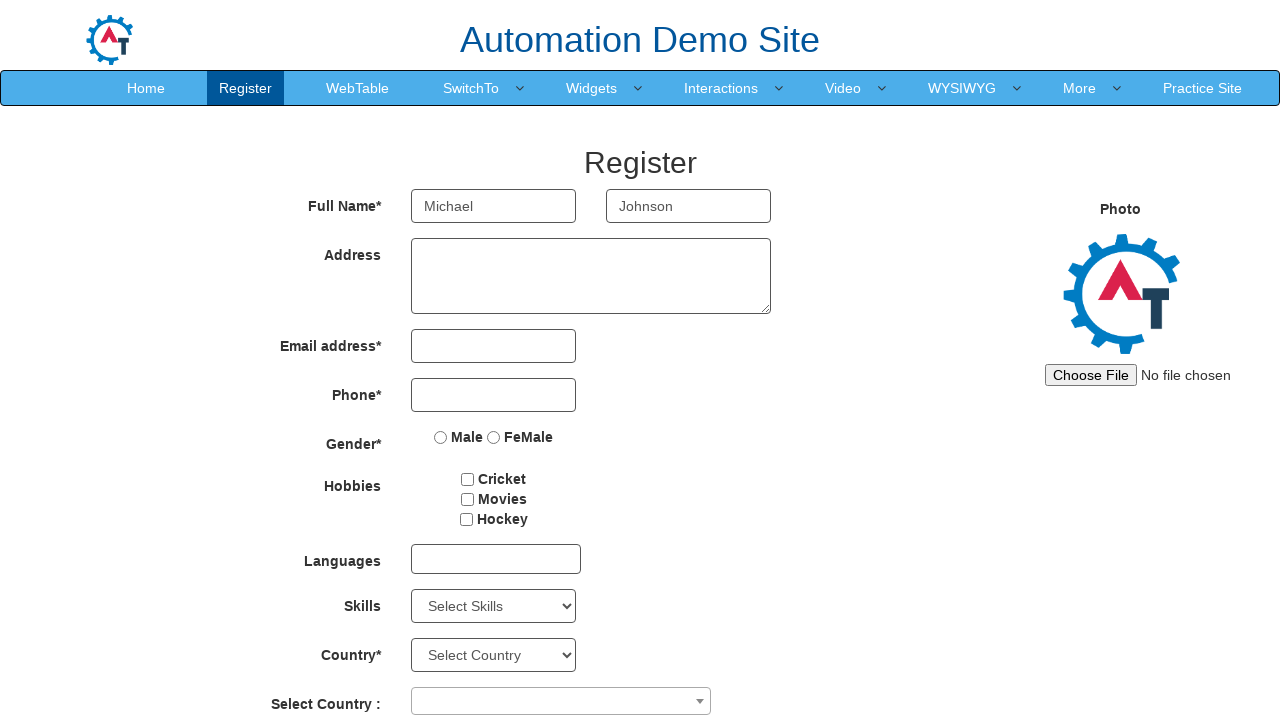

Filled address field with '123 Oak Street, Springfield, IL 62701' on textarea[rows='3']
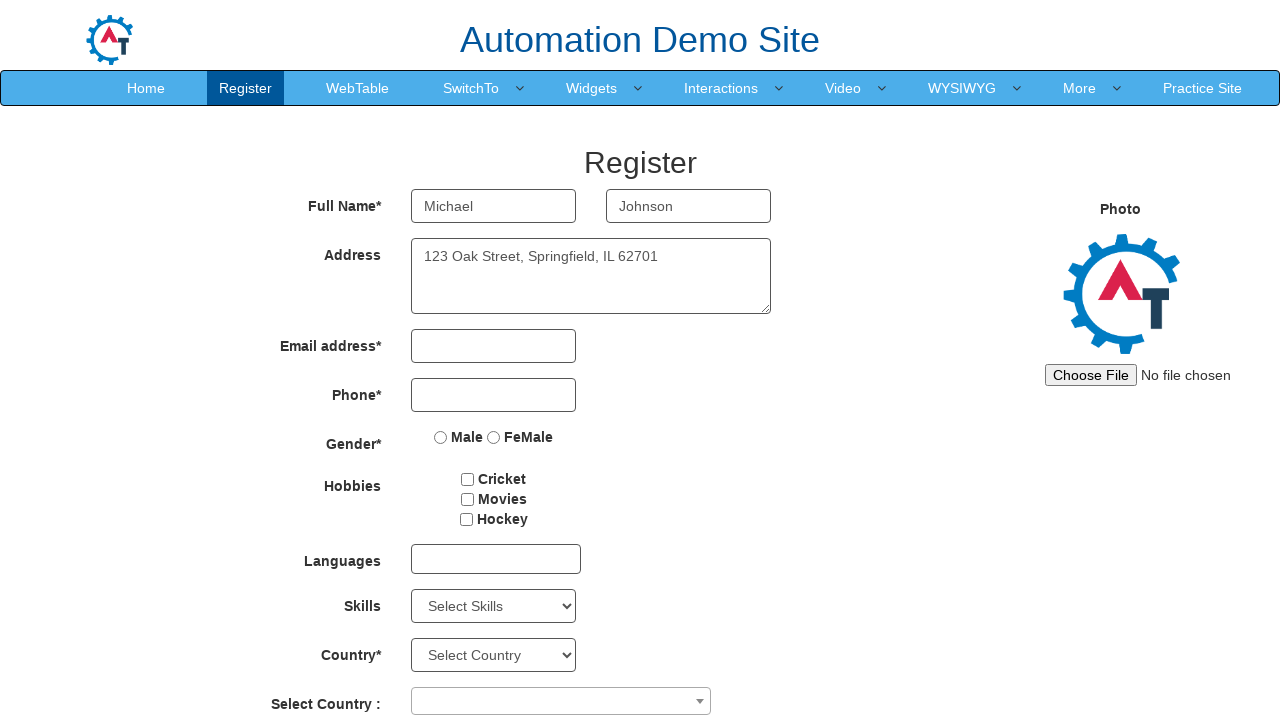

Filled email field with 'michael.johnson@example.com' on input[type='email']
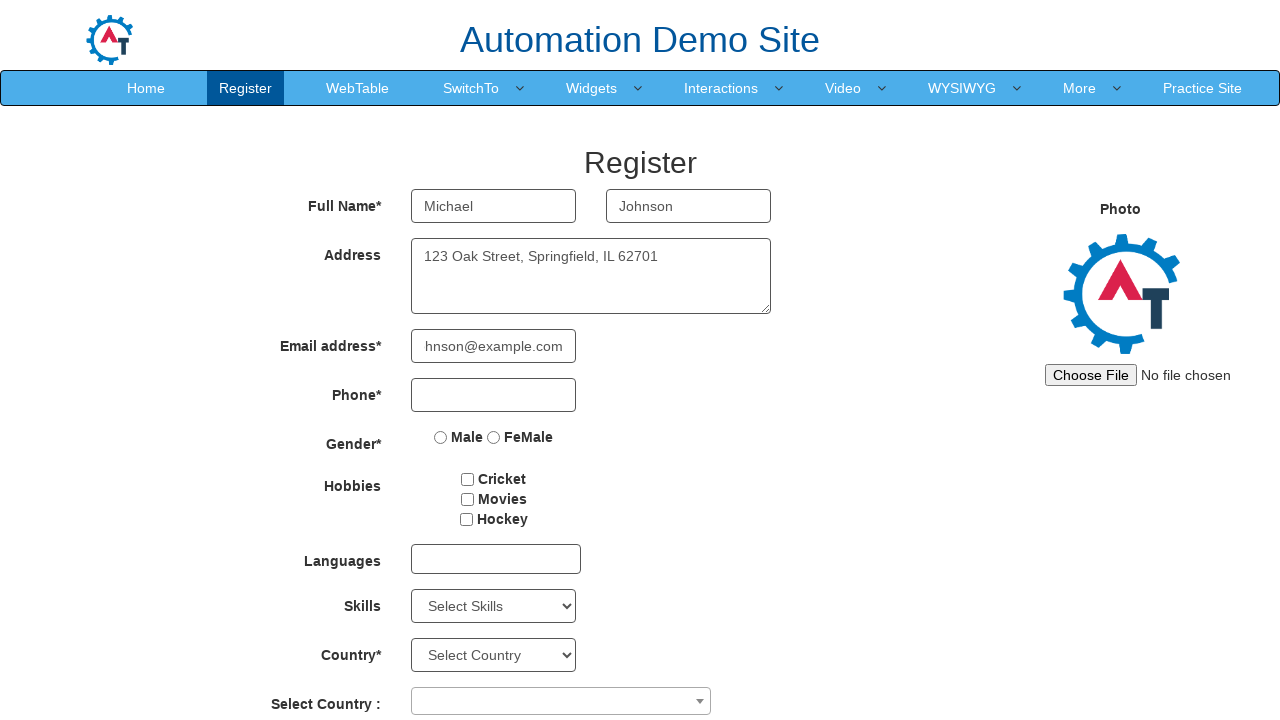

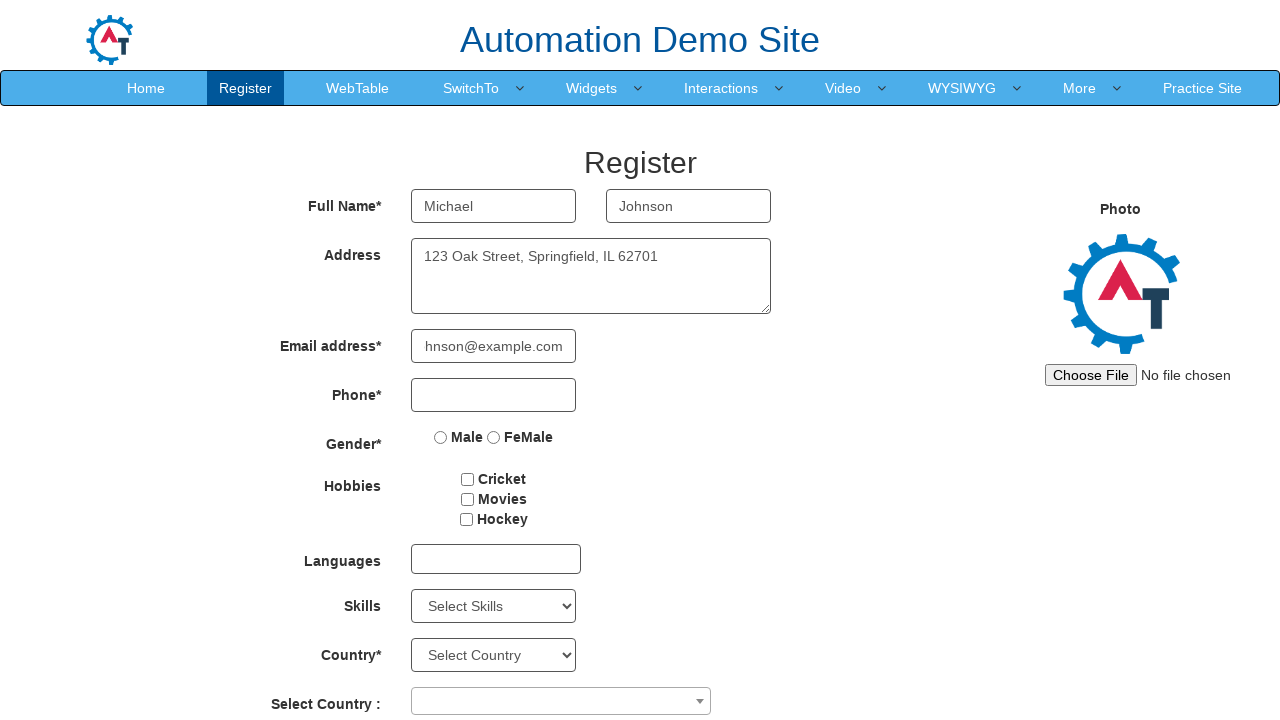